Solves the "Again and Again and Again" obstacle by repeatedly clicking a button until it says "enough", then clicking once more

Starting URL: https://obstaclecourse.tricentis.com/Obstacles/81121

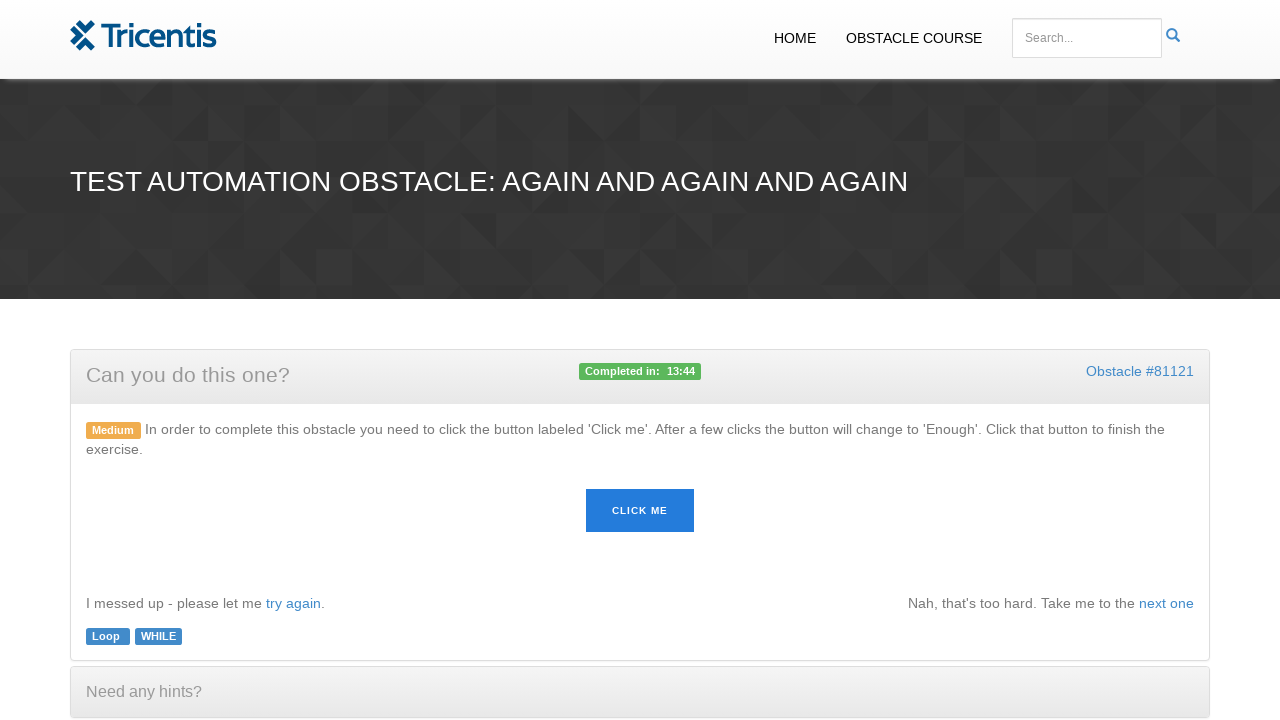

Located the button element
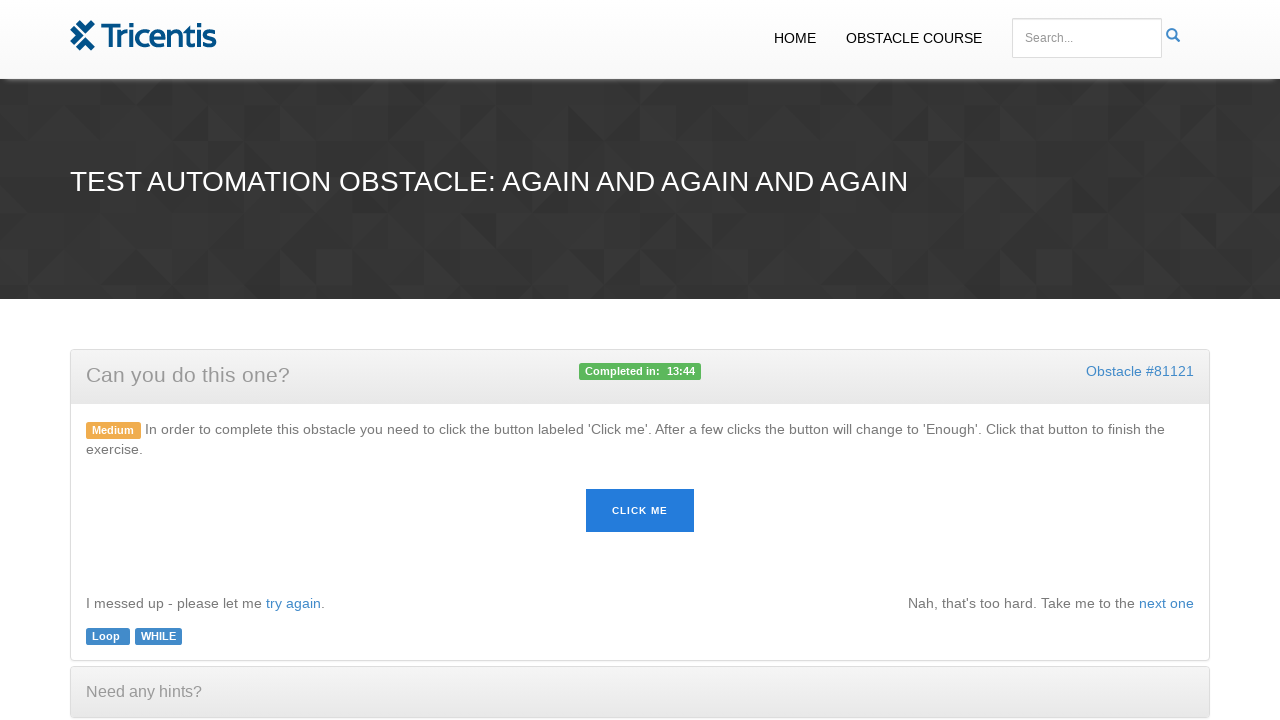

Clicked button, text is not yet 'enough' at (640, 511) on #button
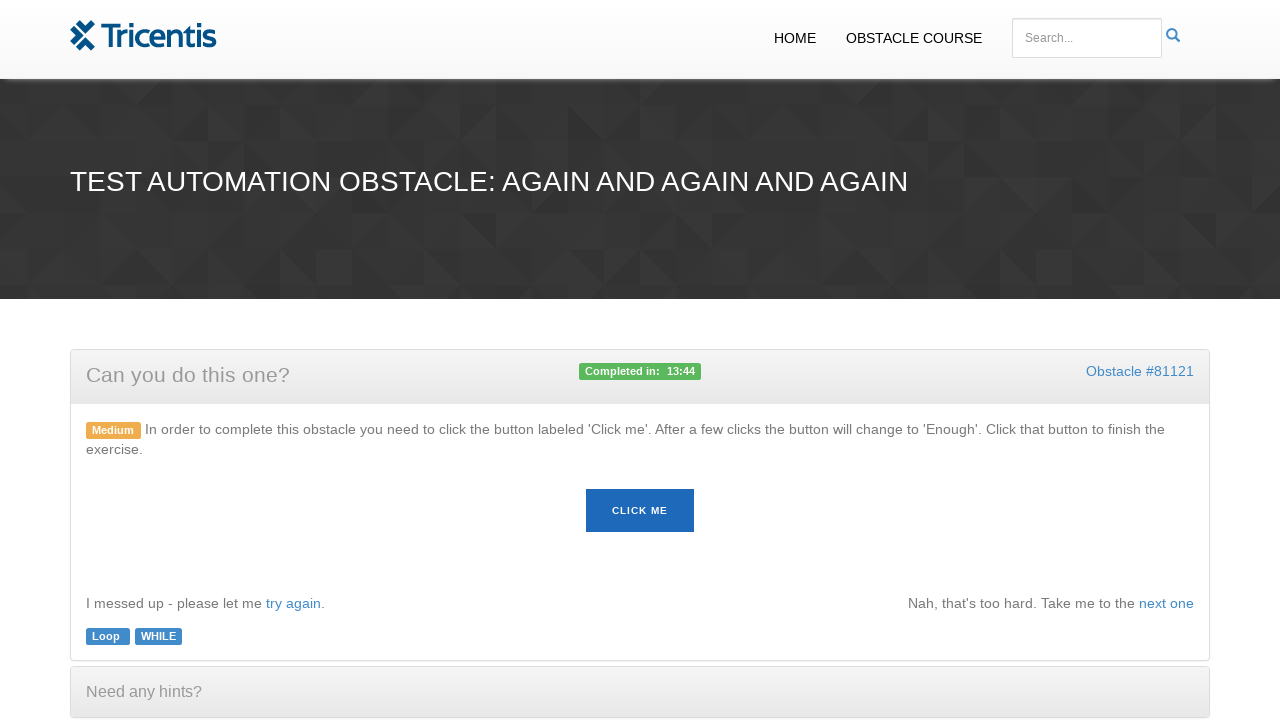

Waited 50ms between clicks
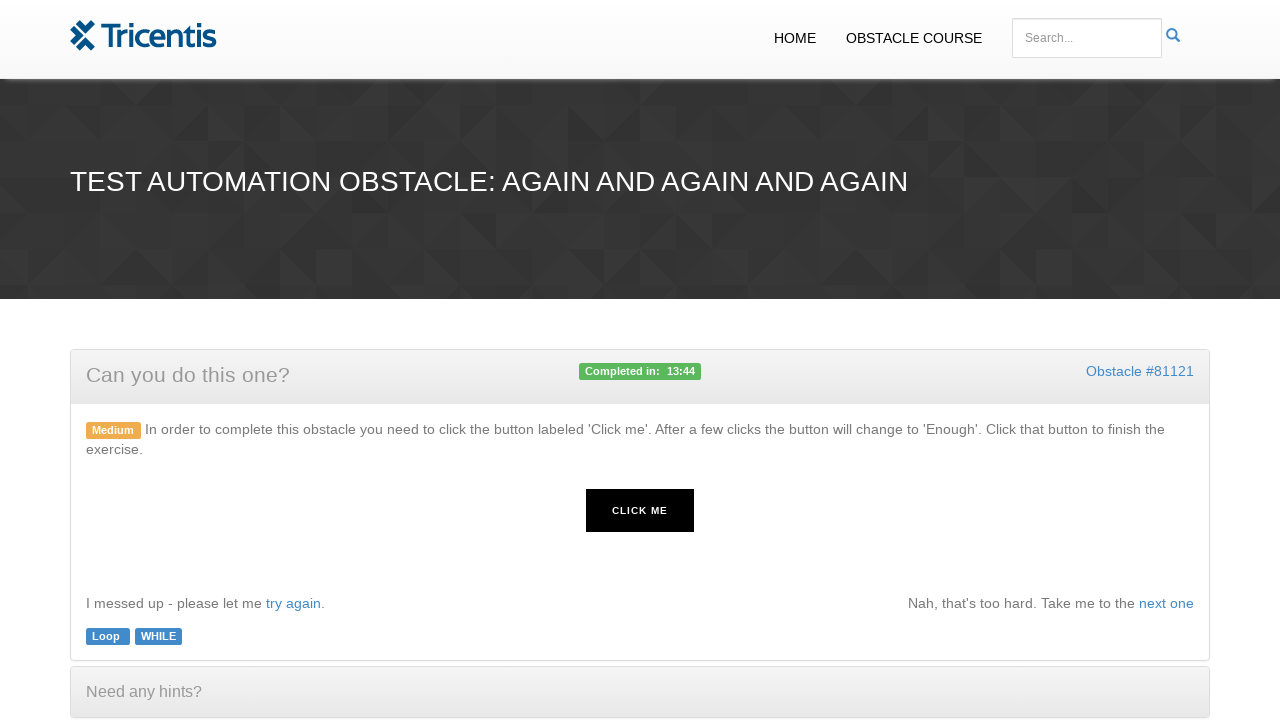

Clicked button, text is not yet 'enough' at (640, 511) on #button
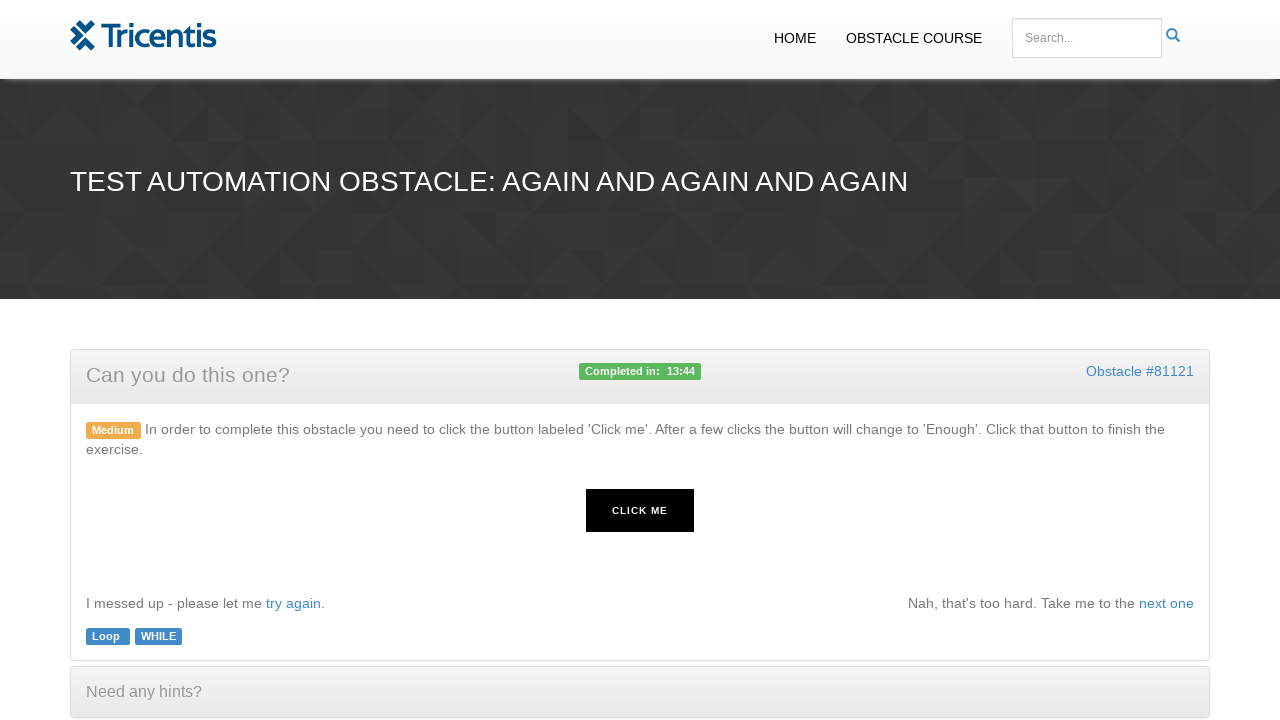

Waited 50ms between clicks
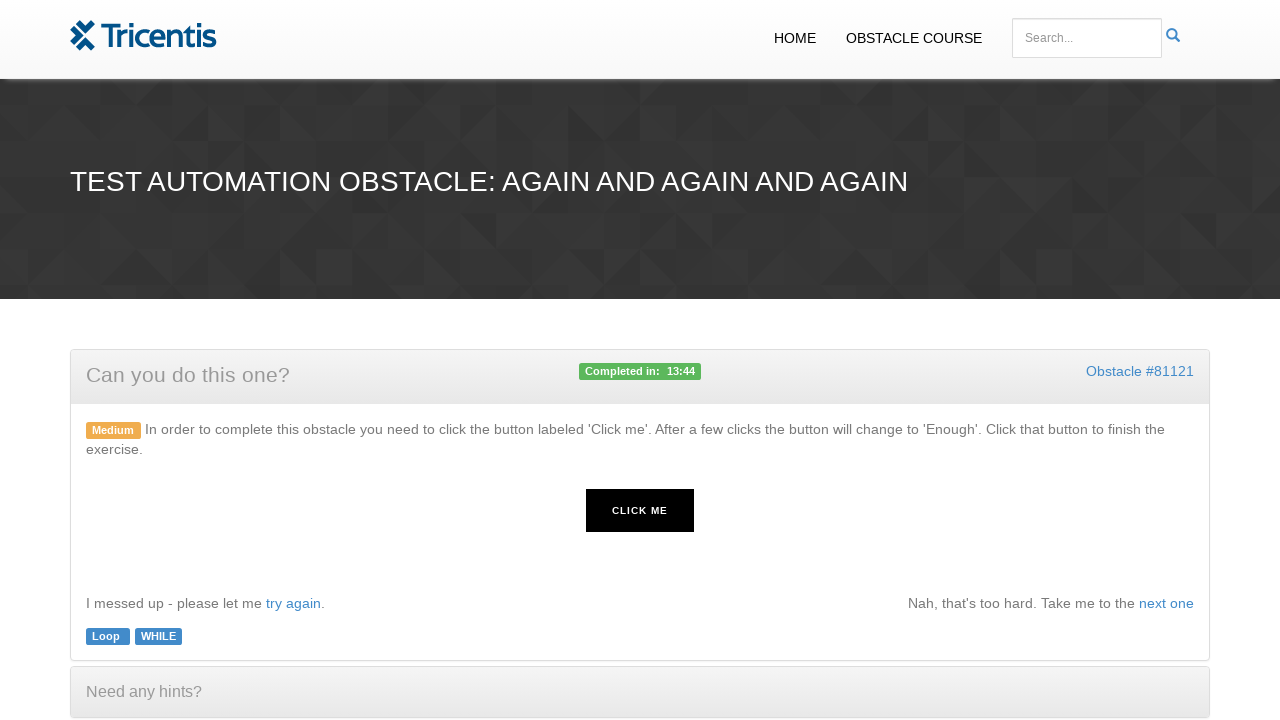

Clicked button, text is not yet 'enough' at (640, 511) on #button
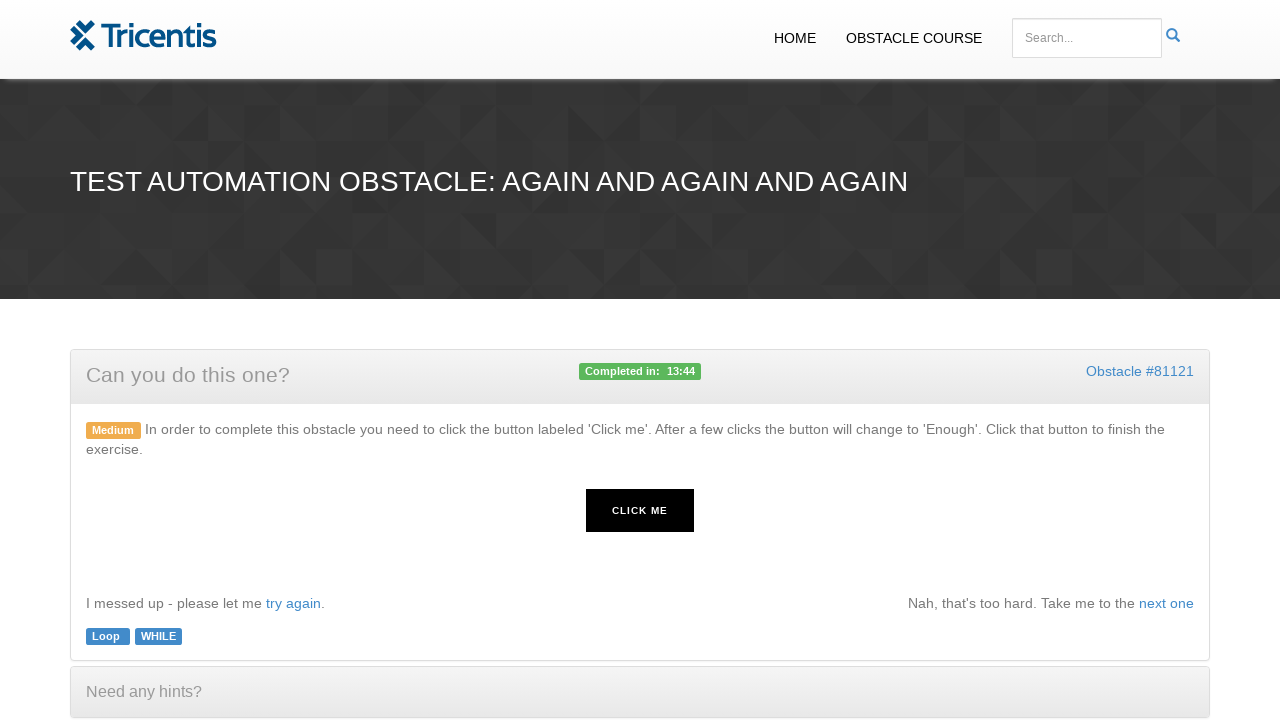

Waited 50ms between clicks
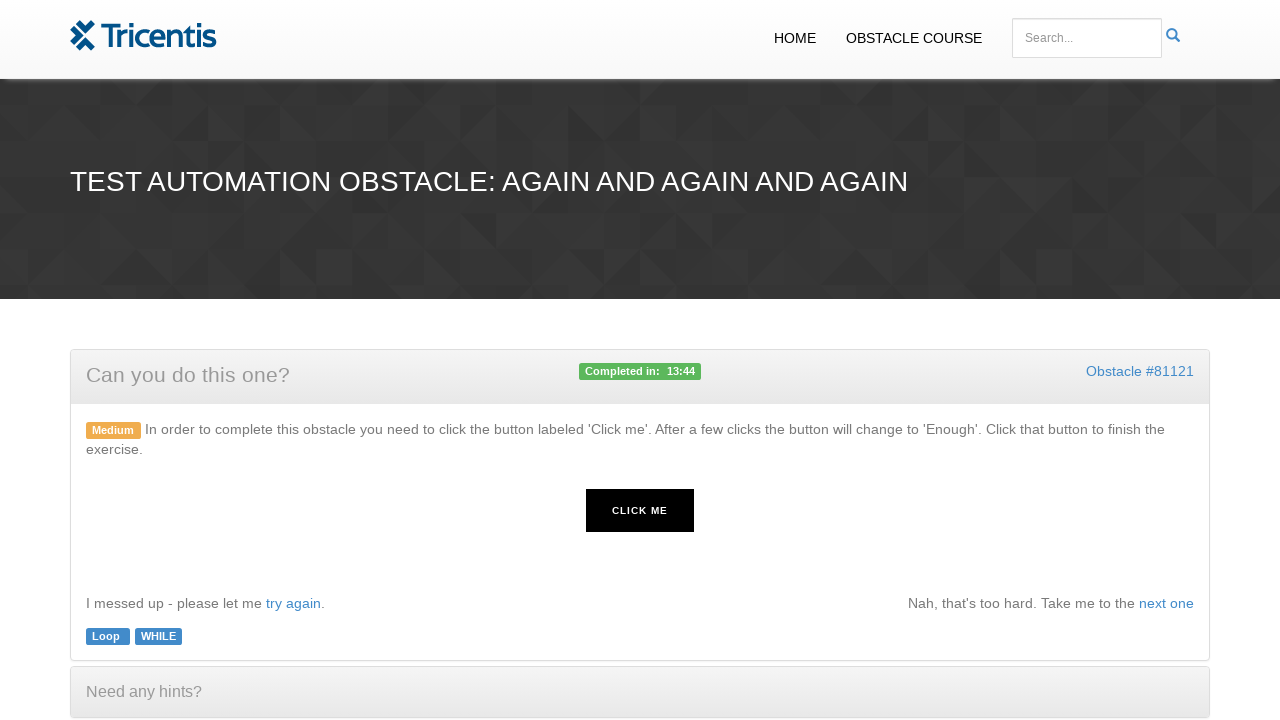

Clicked button, text is not yet 'enough' at (640, 511) on #button
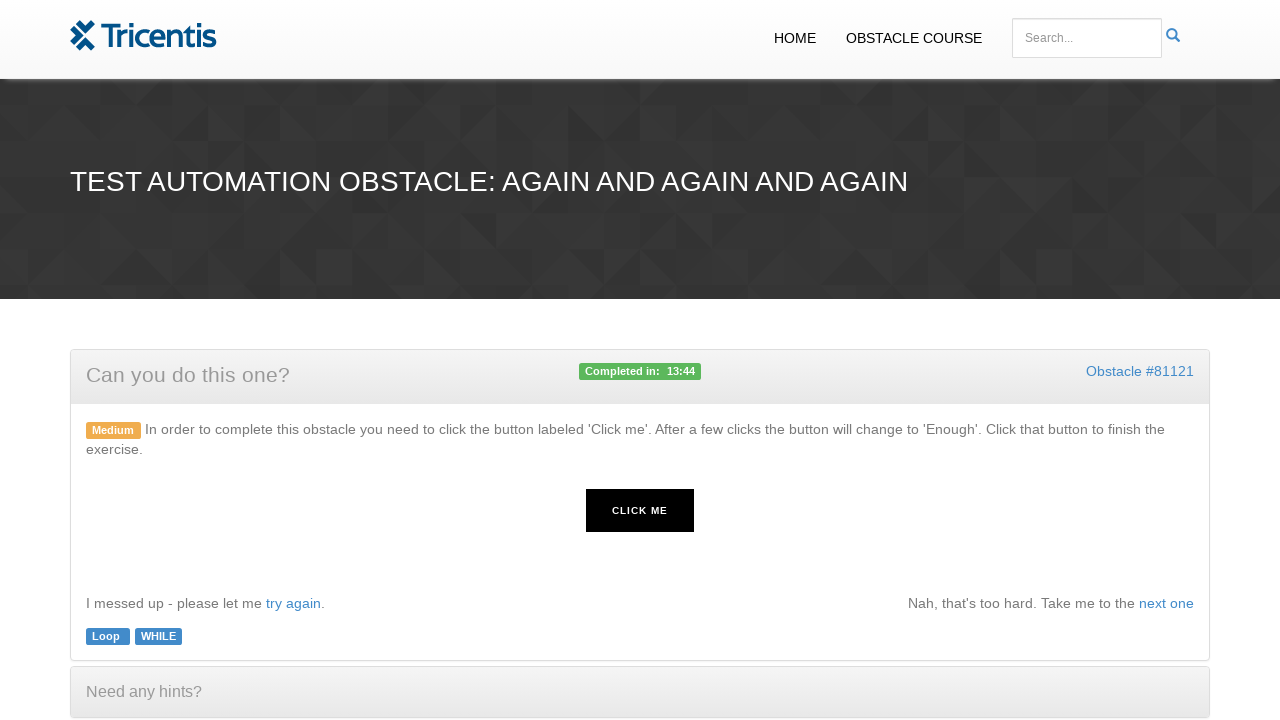

Waited 50ms between clicks
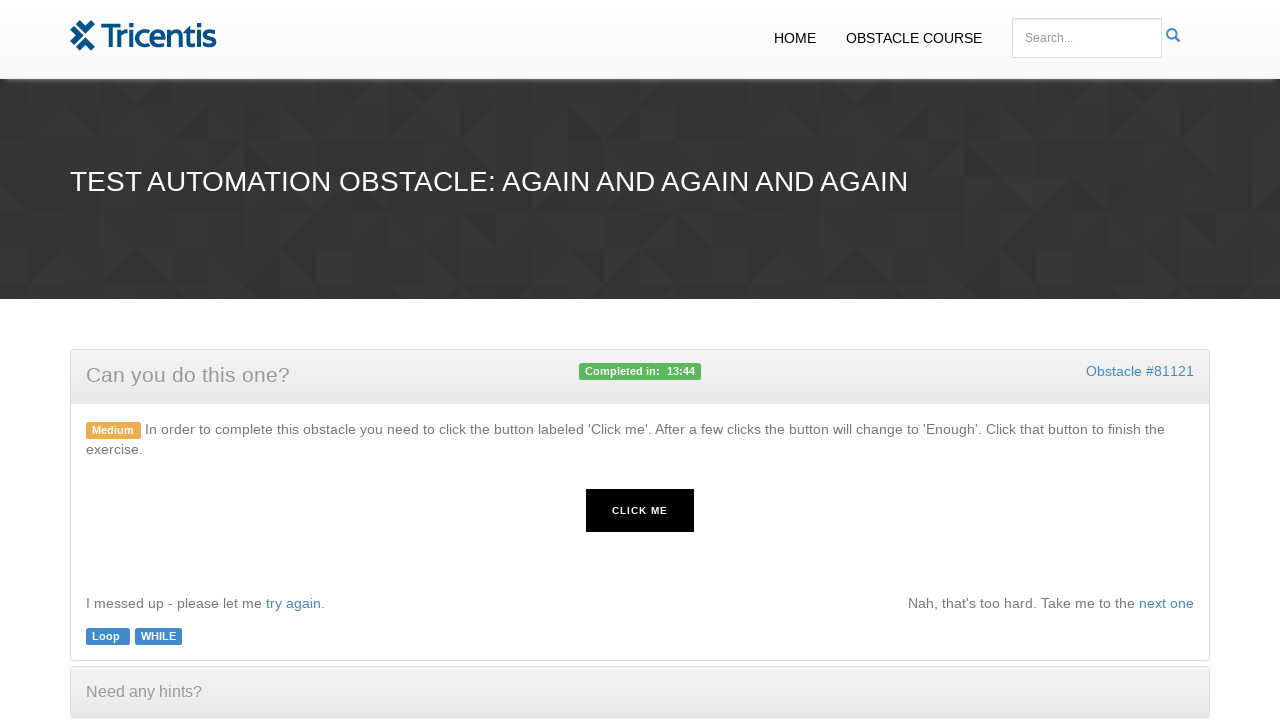

Clicked button, text is not yet 'enough' at (640, 511) on #button
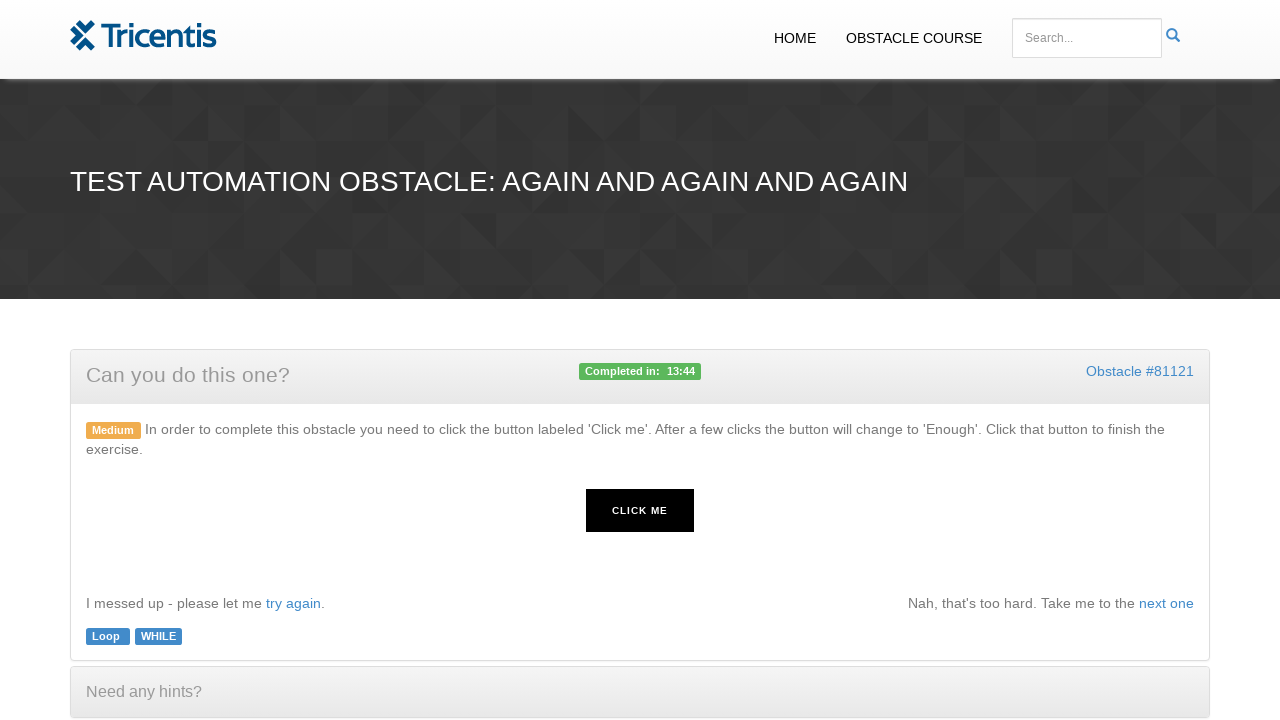

Waited 50ms between clicks
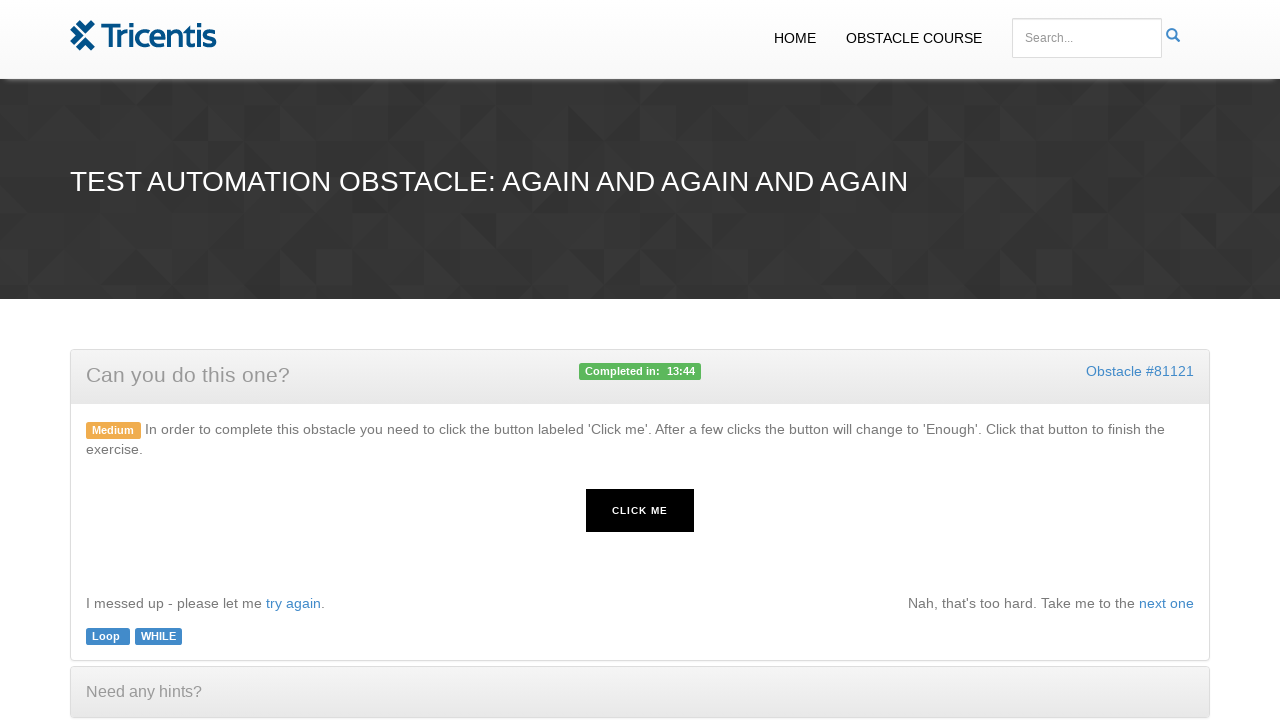

Clicked button, text is not yet 'enough' at (640, 511) on #button
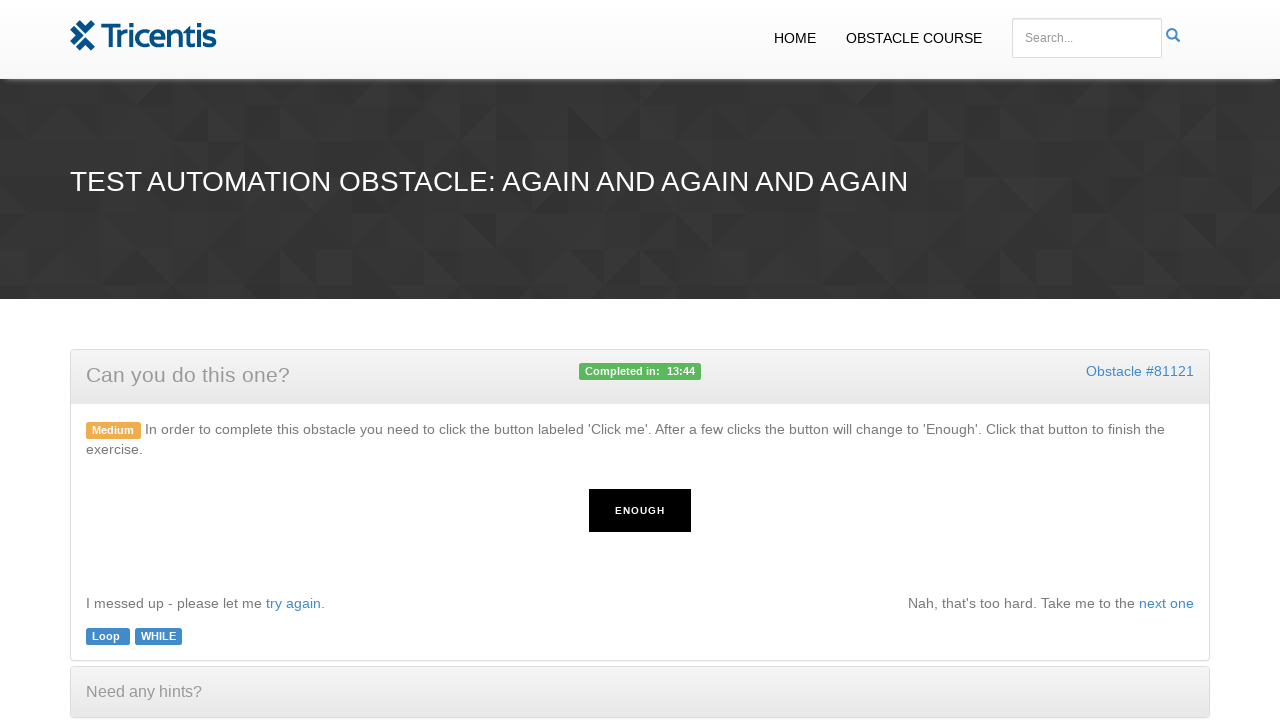

Waited 50ms between clicks
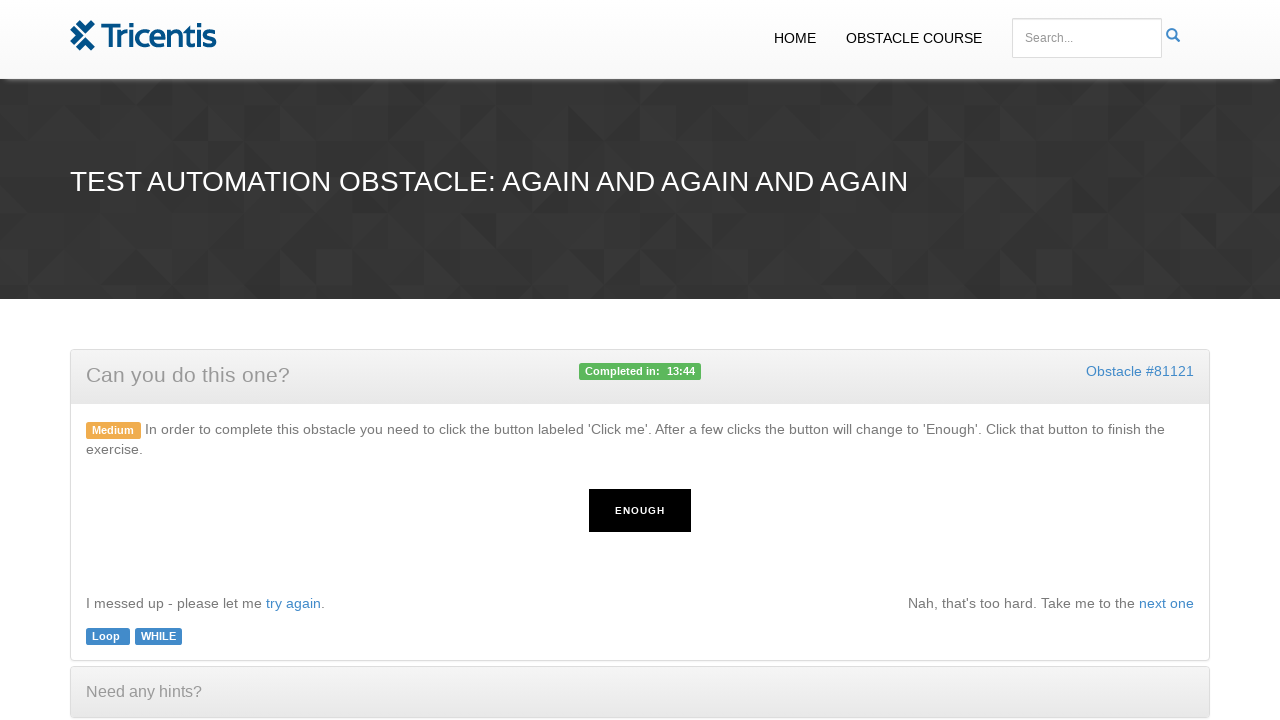

Clicked button one final time after text reached 'enough' at (640, 511) on #button
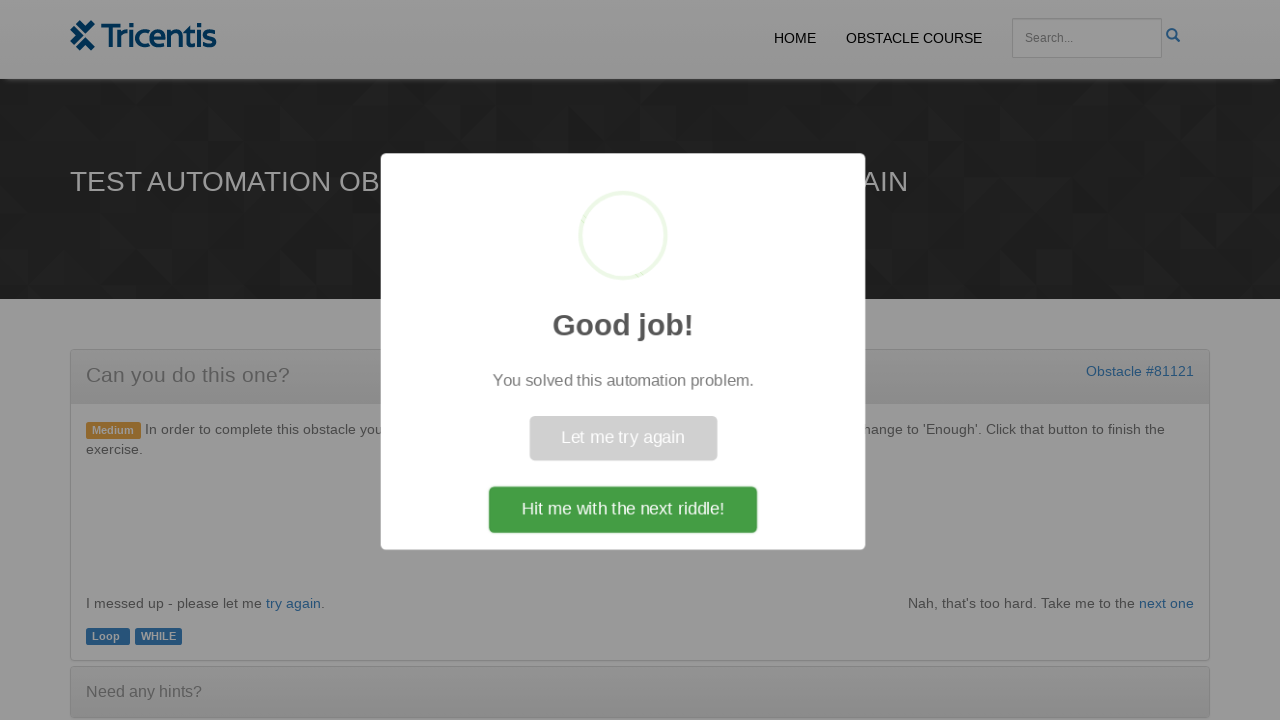

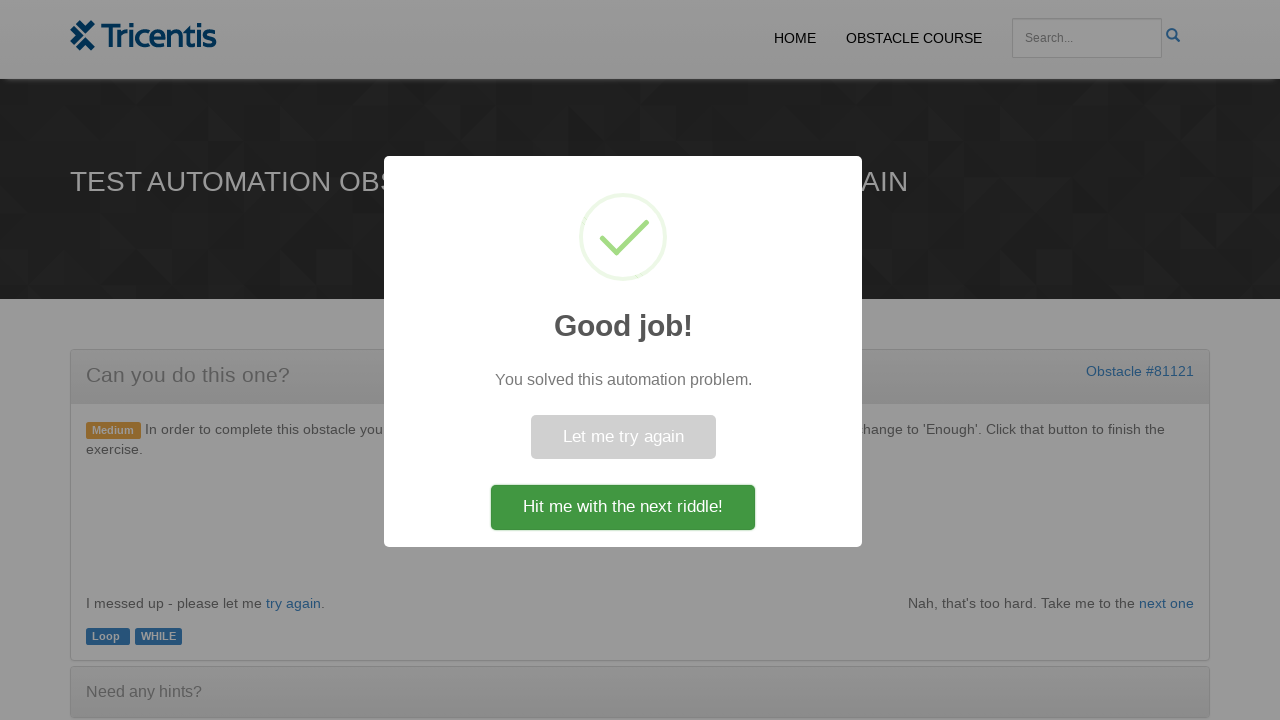